Tests alert handling functionality by triggering an alert dialog and accepting it after reading the alert text

Starting URL: https://www.rahulshettyacademy.com/AutomationPractice/

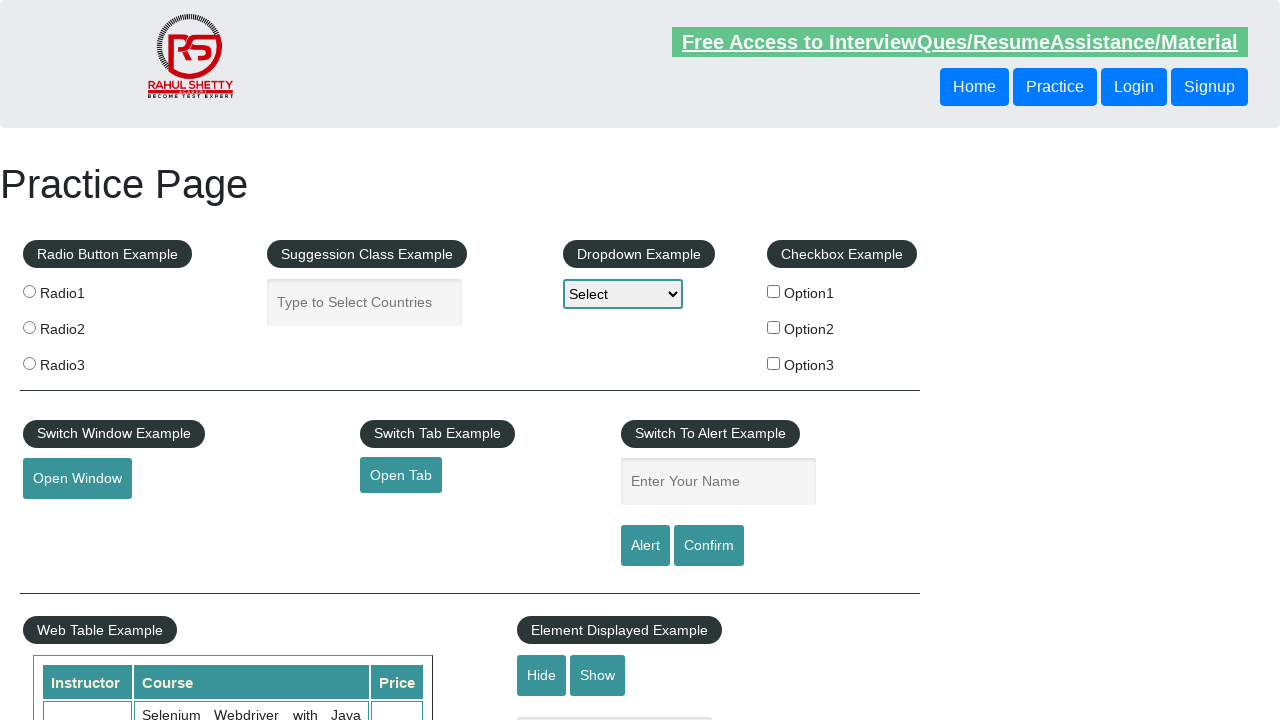

Clicked the alert button to trigger the alert dialog at (645, 546) on xpath=//input[@id='alertbtn']
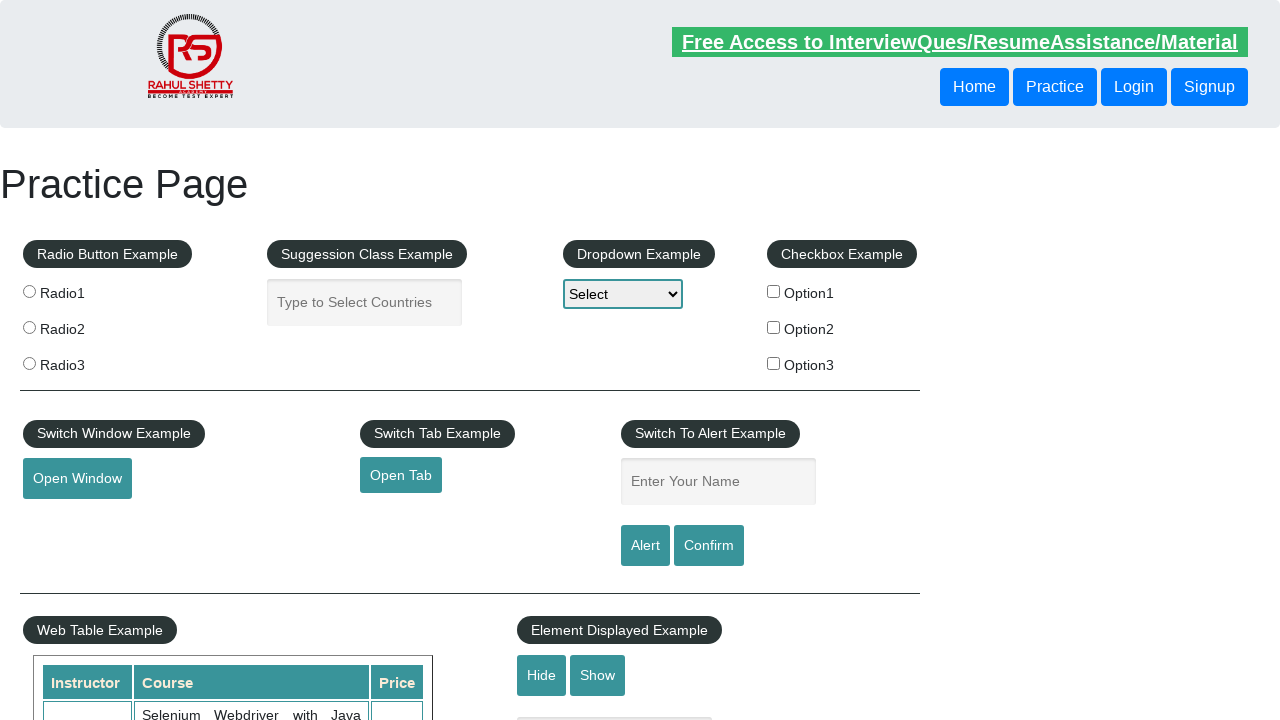

Set up dialog event listener to accept alert dialogs
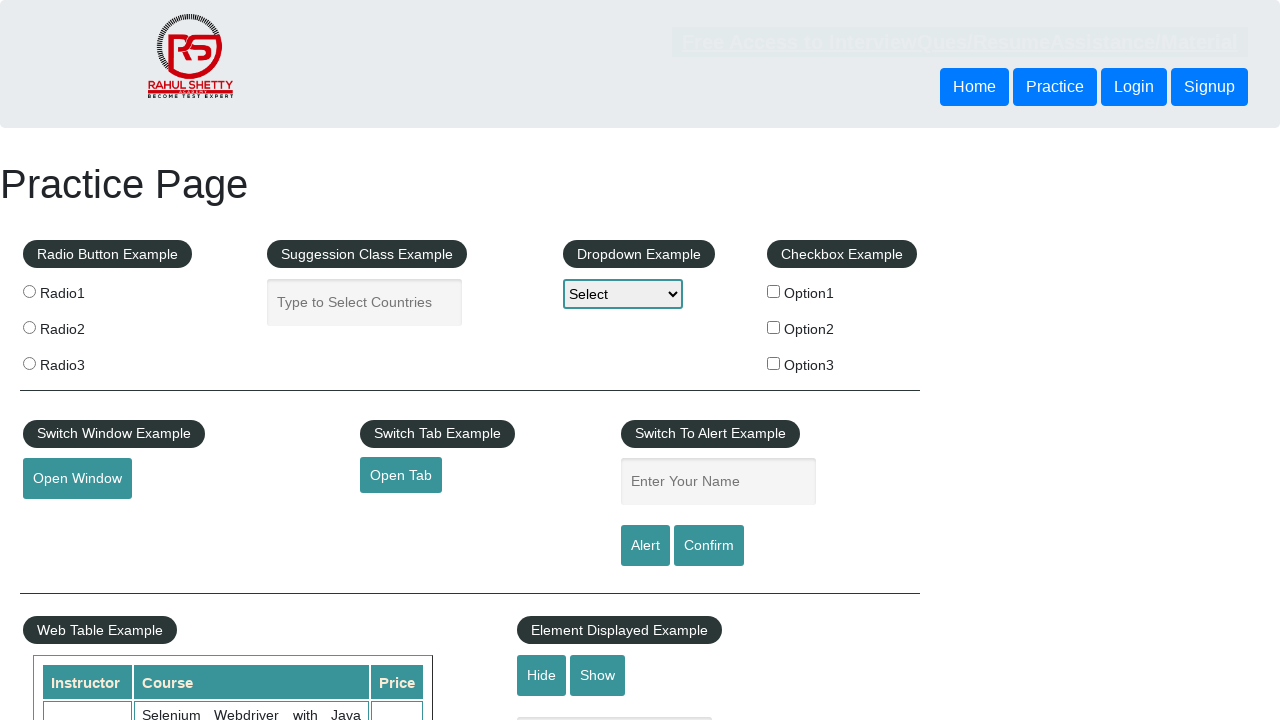

Clicked the alert button again to trigger and handle the alert dialog at (645, 546) on xpath=//input[@id='alertbtn']
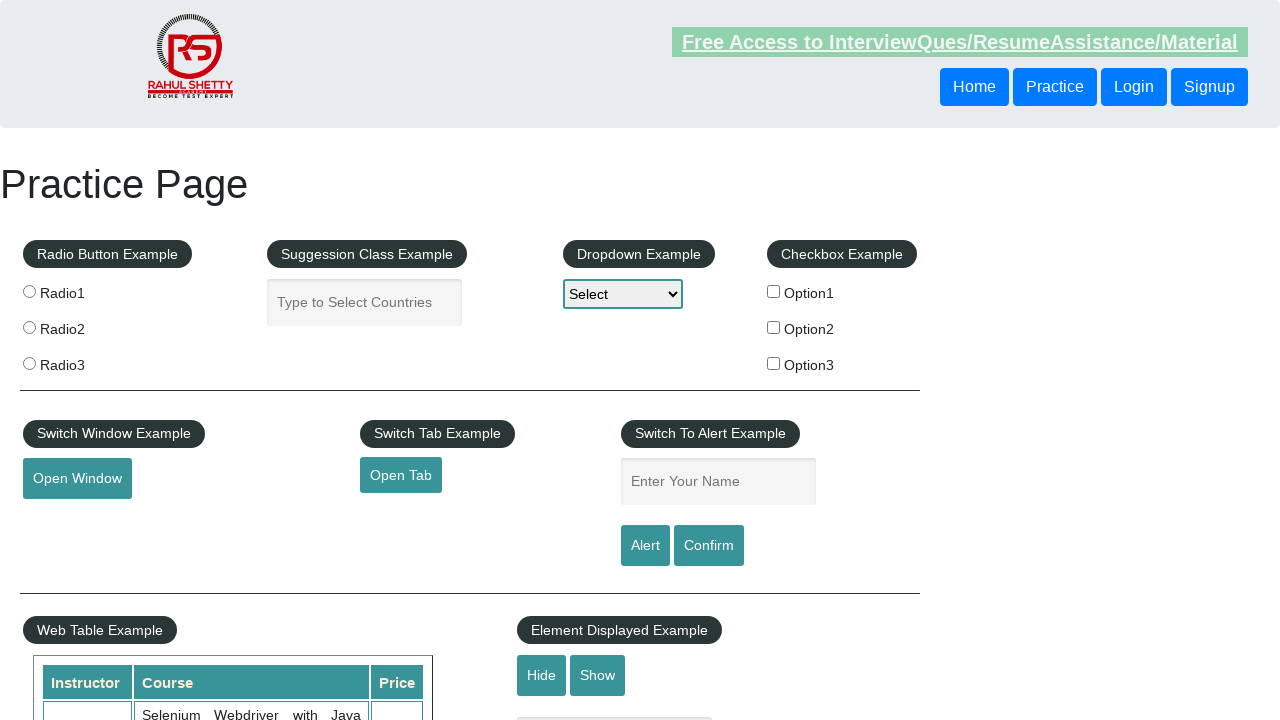

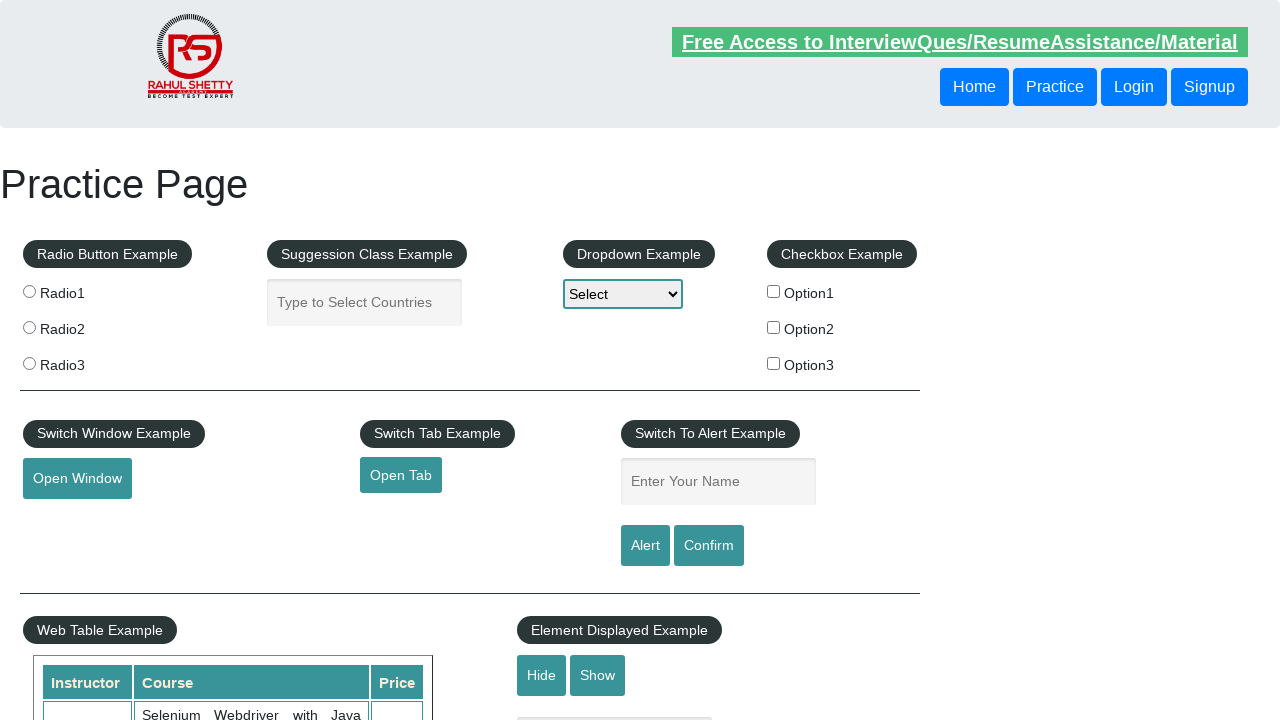